Tests handling of a confirmation alert with OK and Cancel options by clicking OK

Starting URL: https://demo.automationtesting.in/Alerts.html

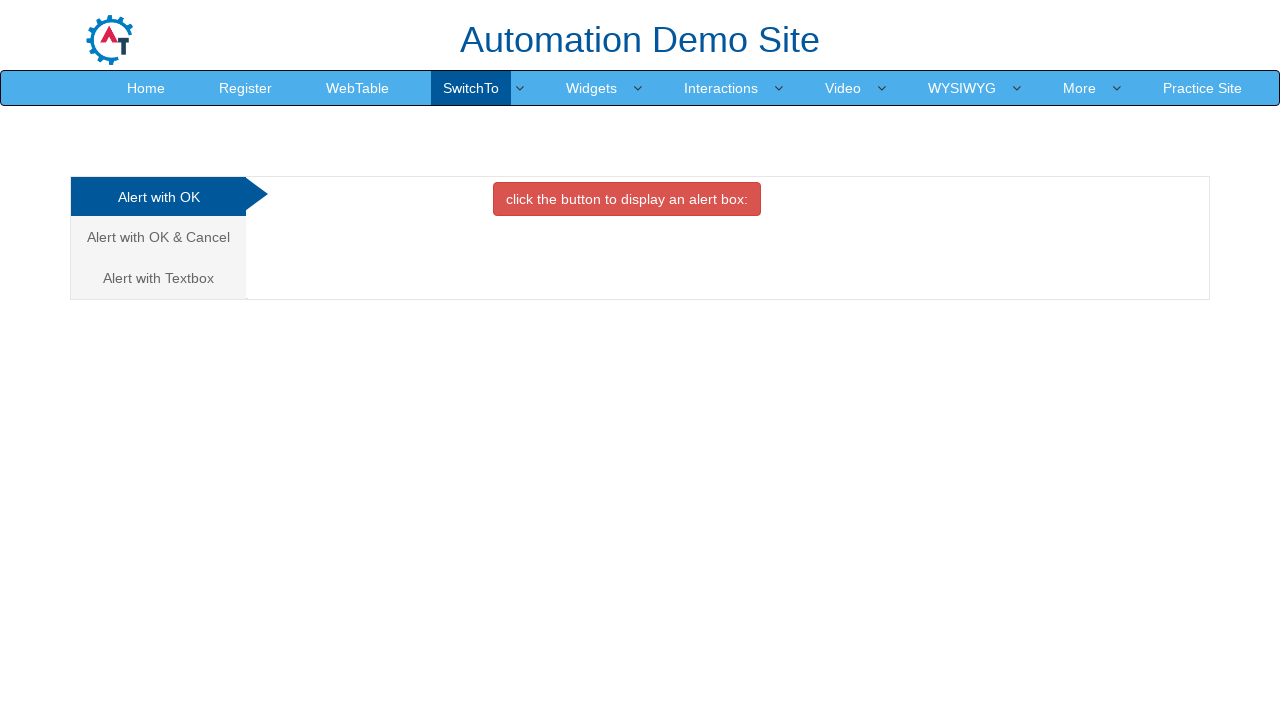

Clicked on the second analytics tab at (158, 237) on (//a[@class='analystic'])[2]
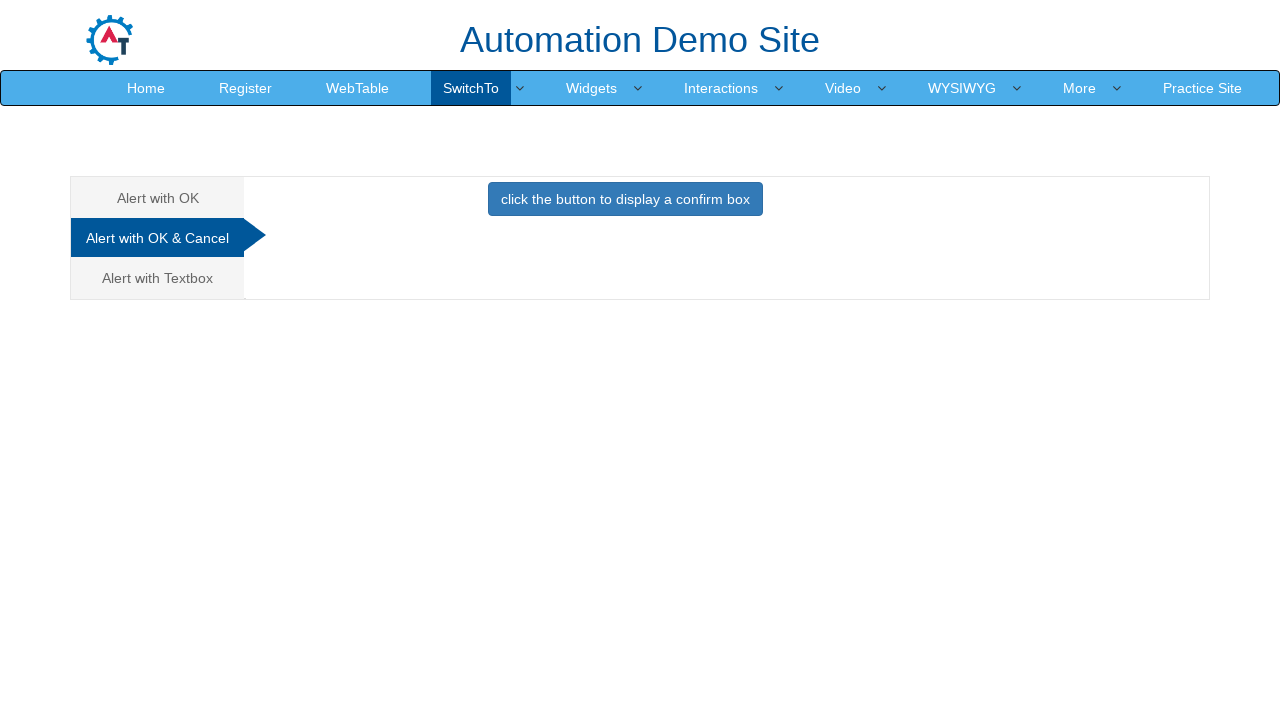

Set up dialog handler to automatically accept alerts
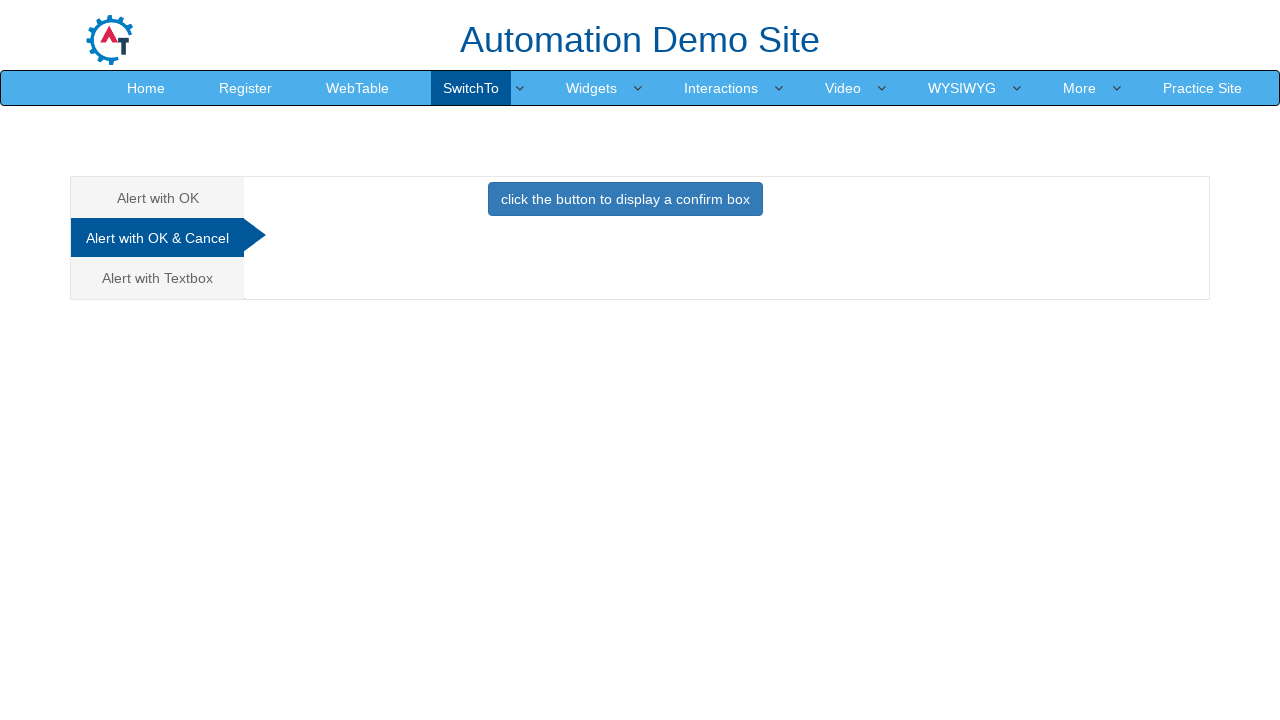

Clicked button to trigger confirmation alert with OK and Cancel options at (625, 199) on xpath=//button[@class='btn btn-primary']
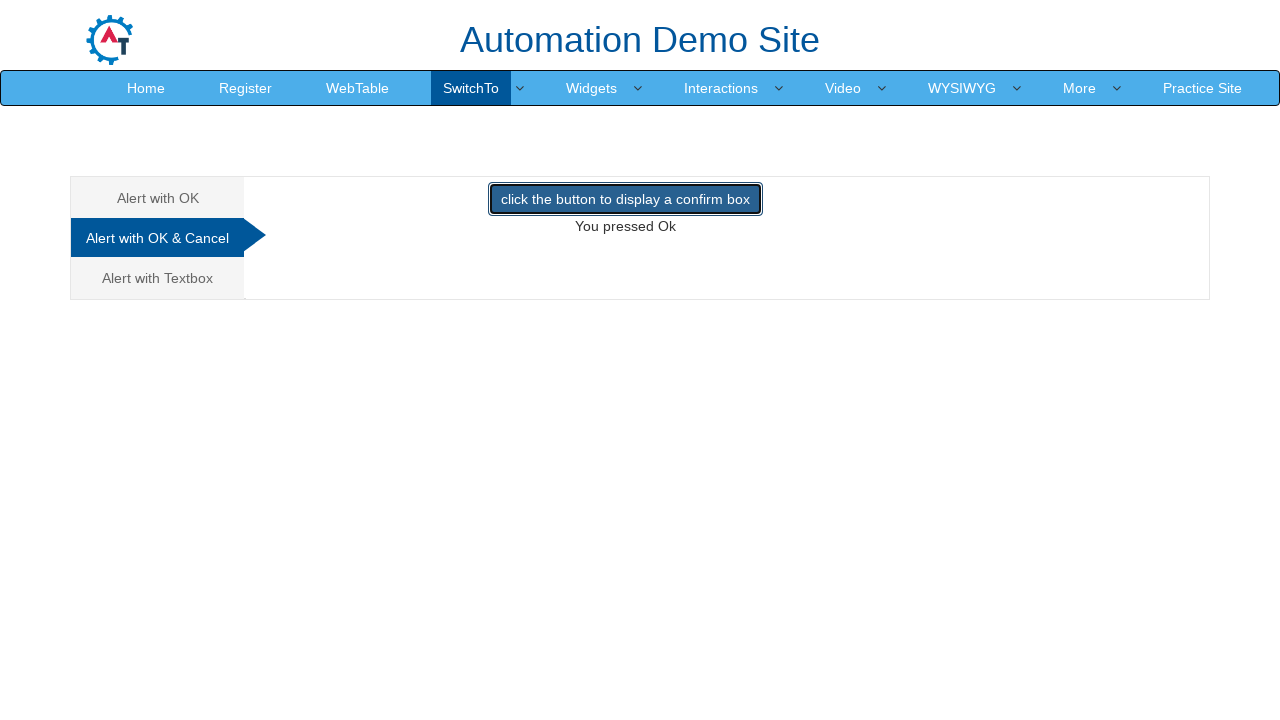

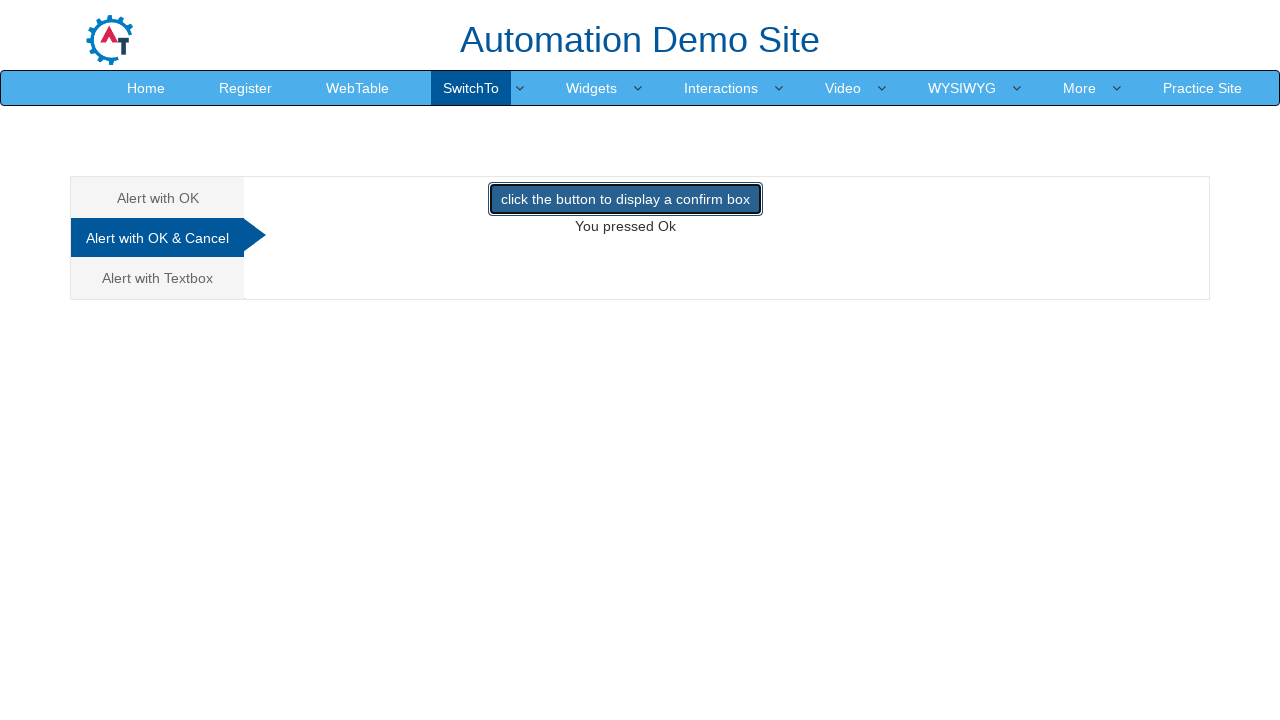